Navigates to Kerala State Election Commission voter list page and opens the district selection dropdown to view available districts

Starting URL: https://www.sec.kerala.gov.in/public/voters/list

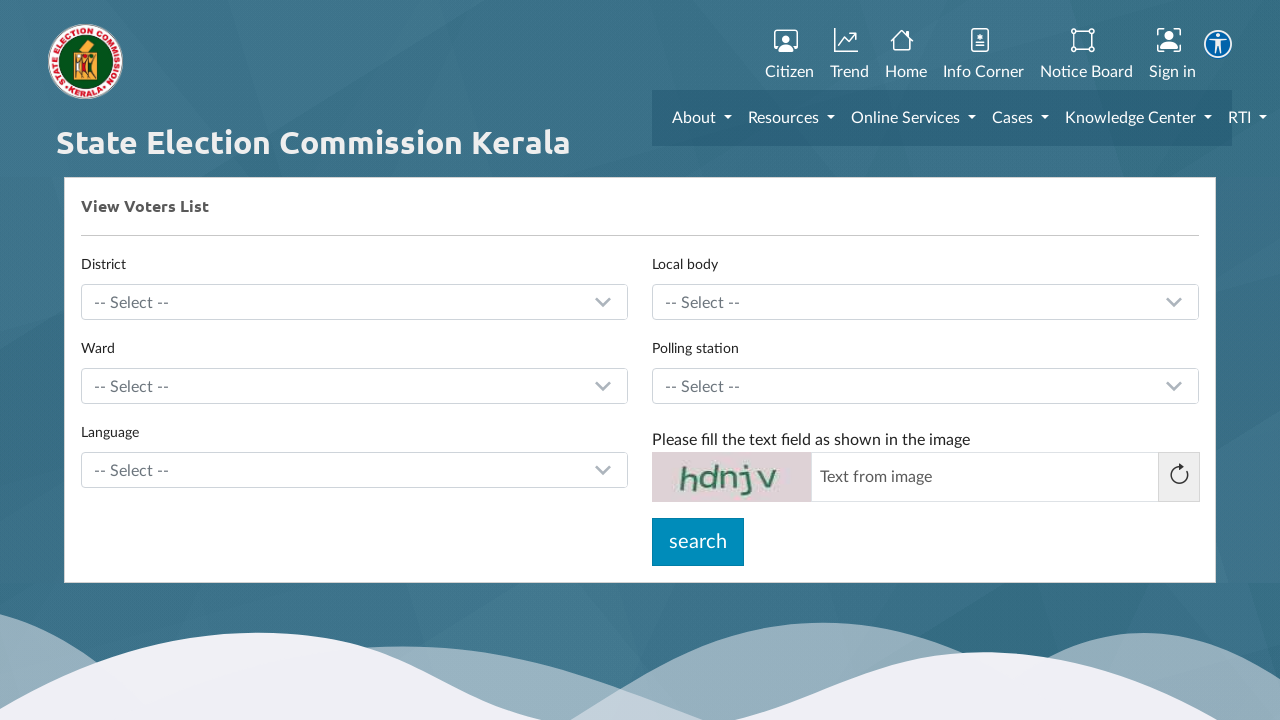

Waited for captcha image to be visible on Kerala State Election Commission voter list page
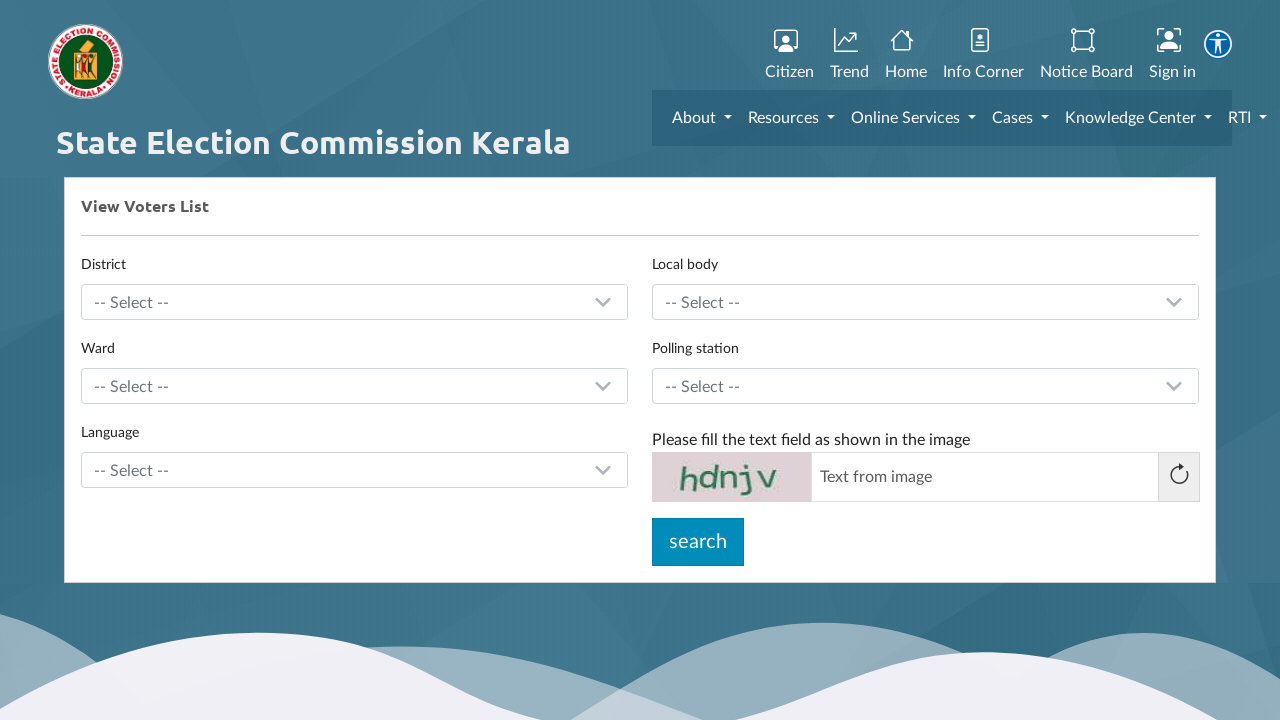

Clicked on district dropdown to open it at (354, 302) on xpath=//div[contains(@class, 'form')]//div[1]//a
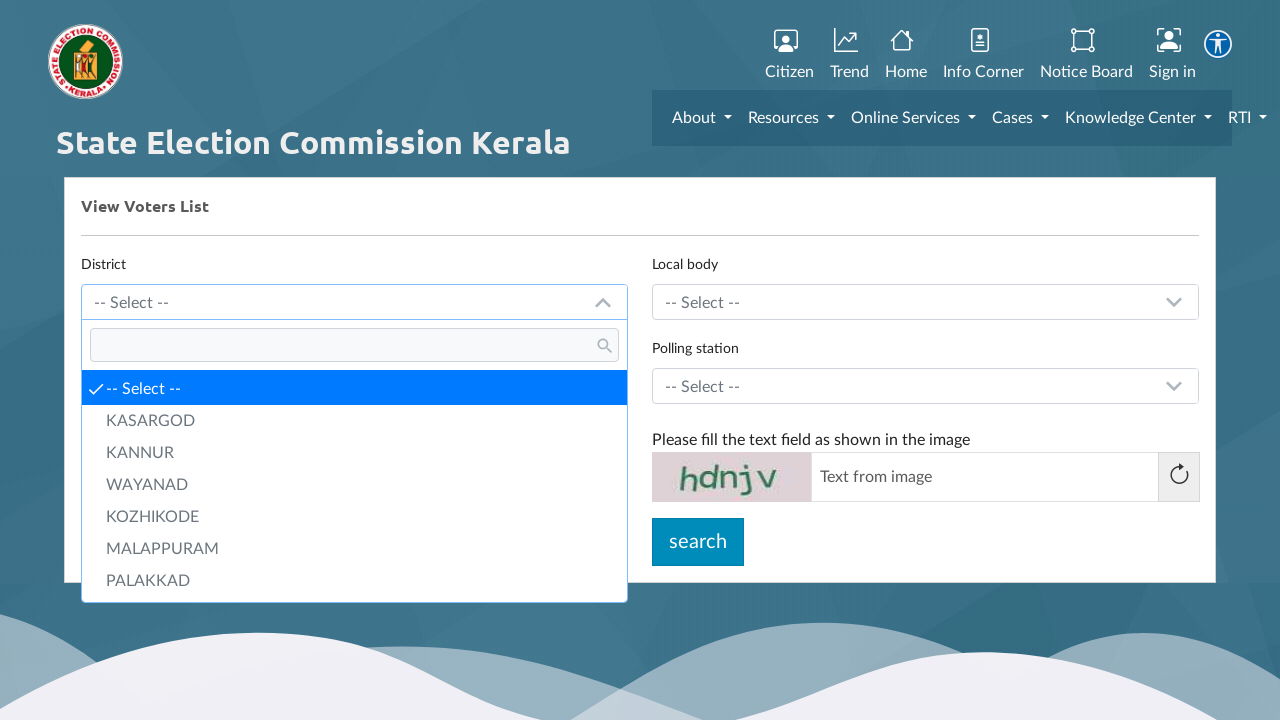

Waited for district list dropdown to appear
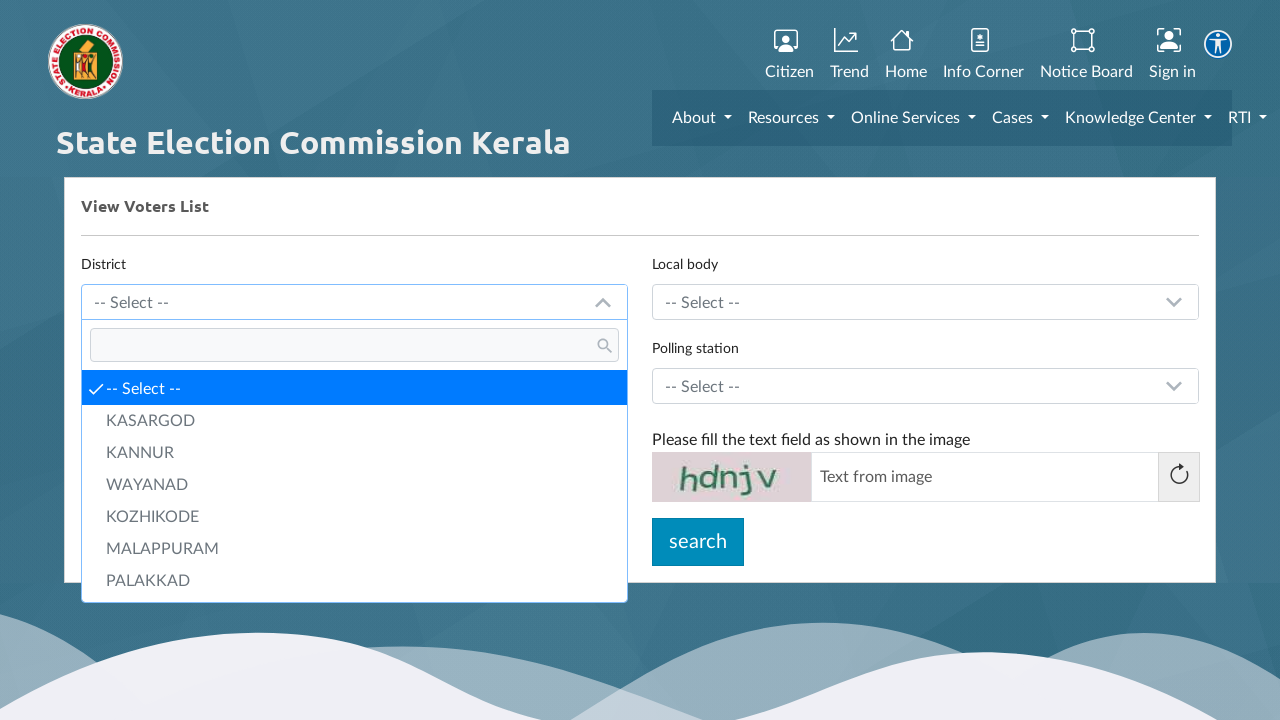

Verified district options are visible in the dropdown
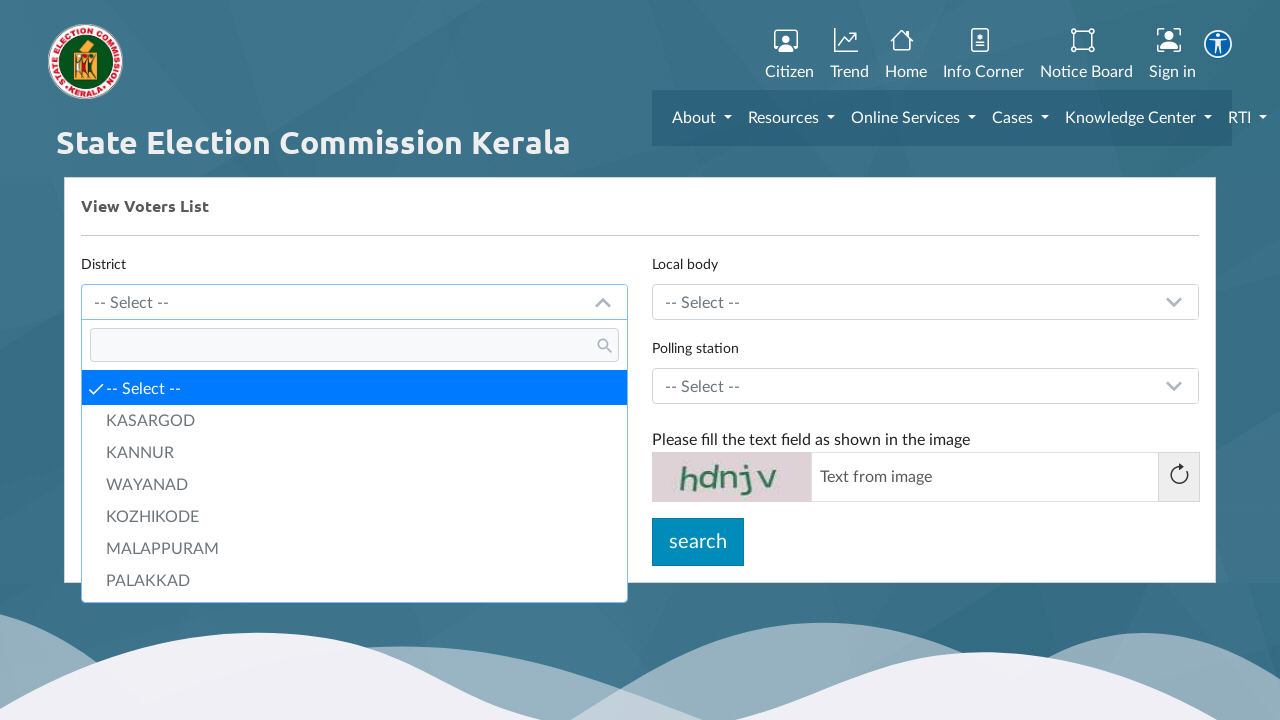

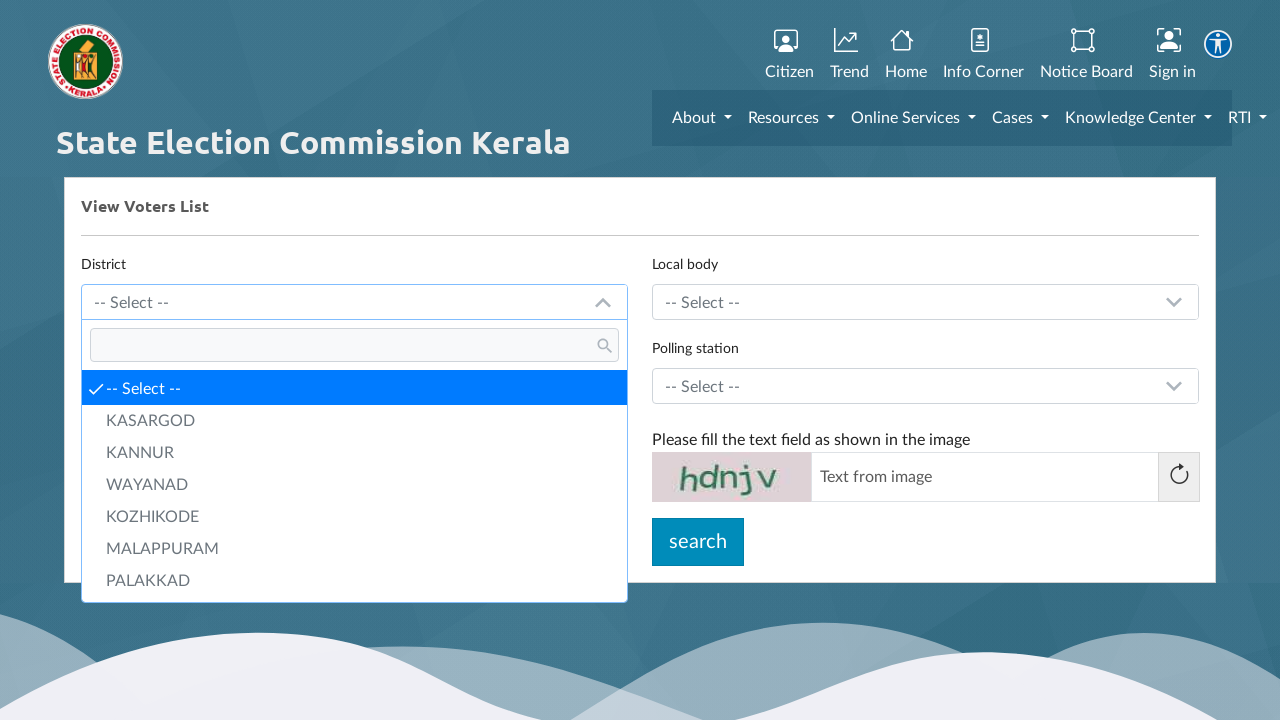